Tests a wait/verify functionality by clicking a verify button and checking that a success message appears

Starting URL: http://suninjuly.github.io/wait1.html

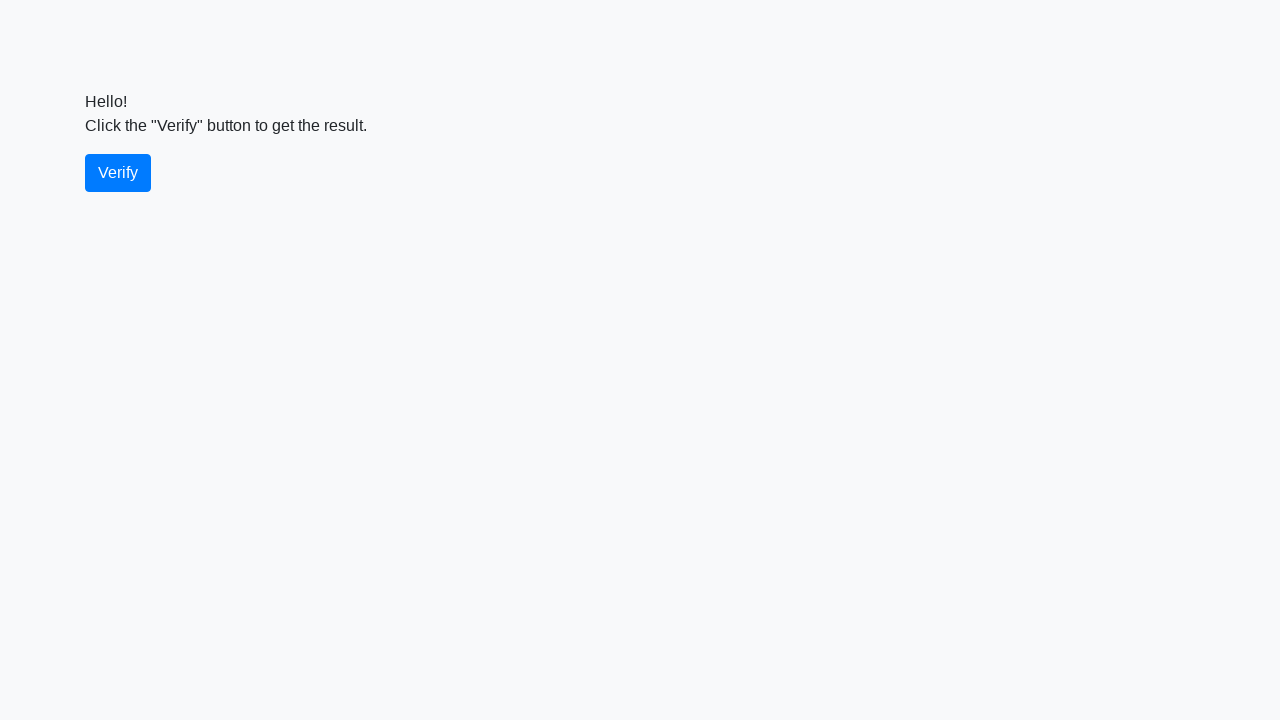

Clicked the verify button at (118, 173) on #verify
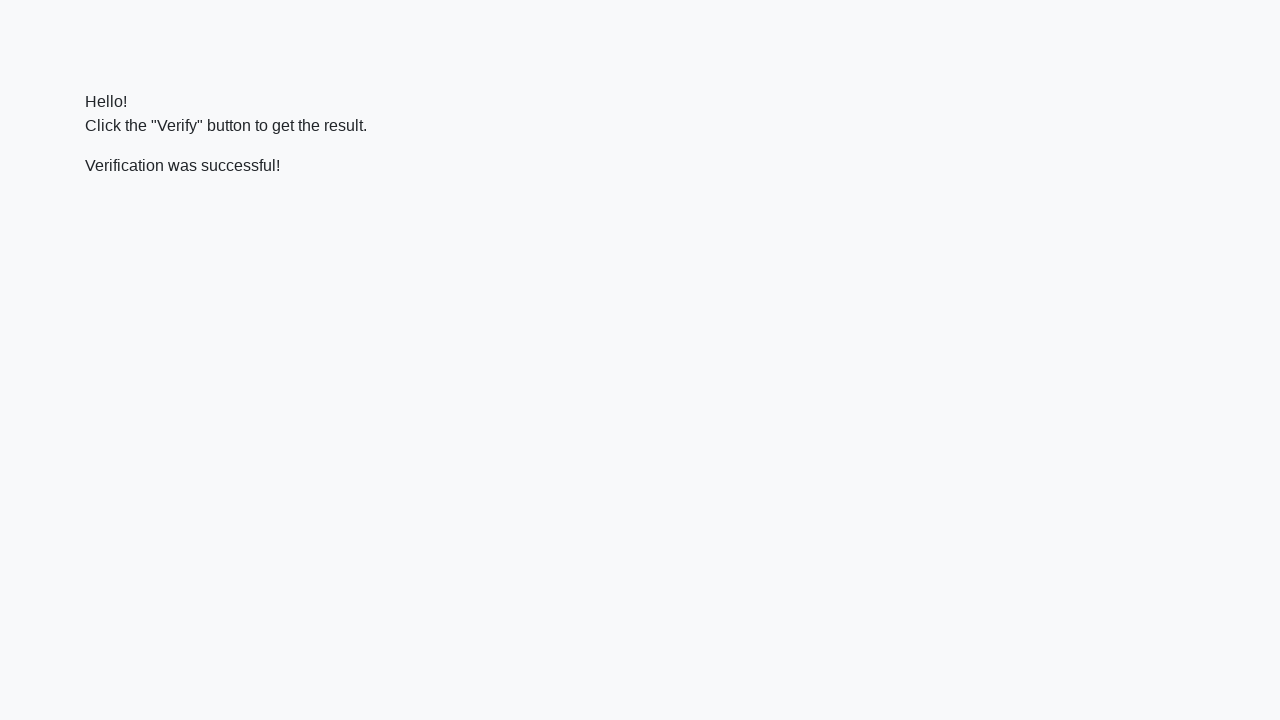

Located the verify message element
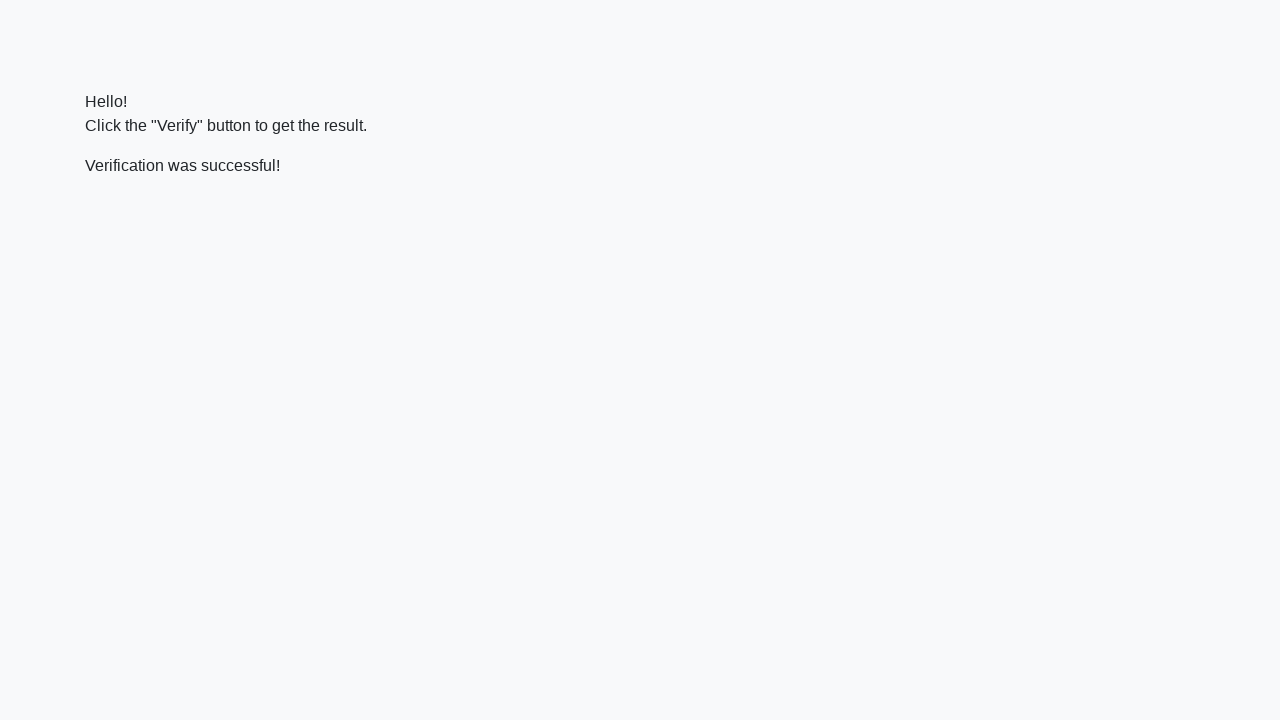

Success message appeared
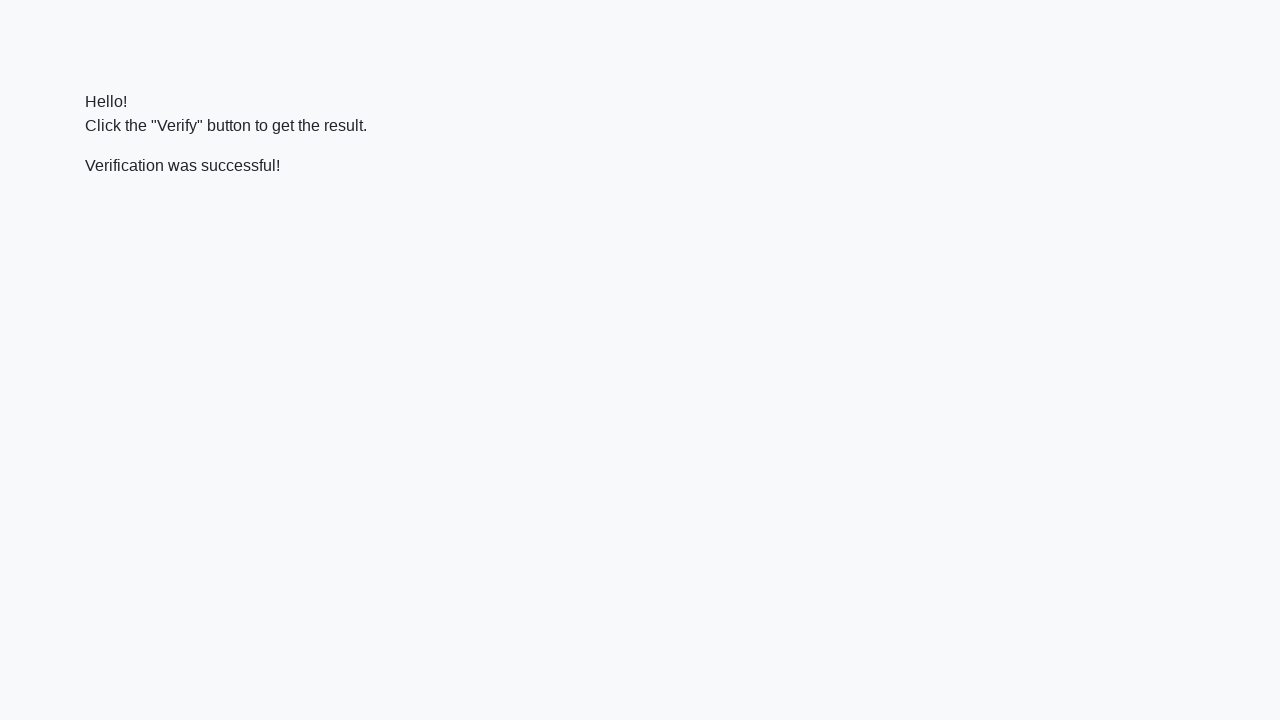

Verified success message contains 'successful'
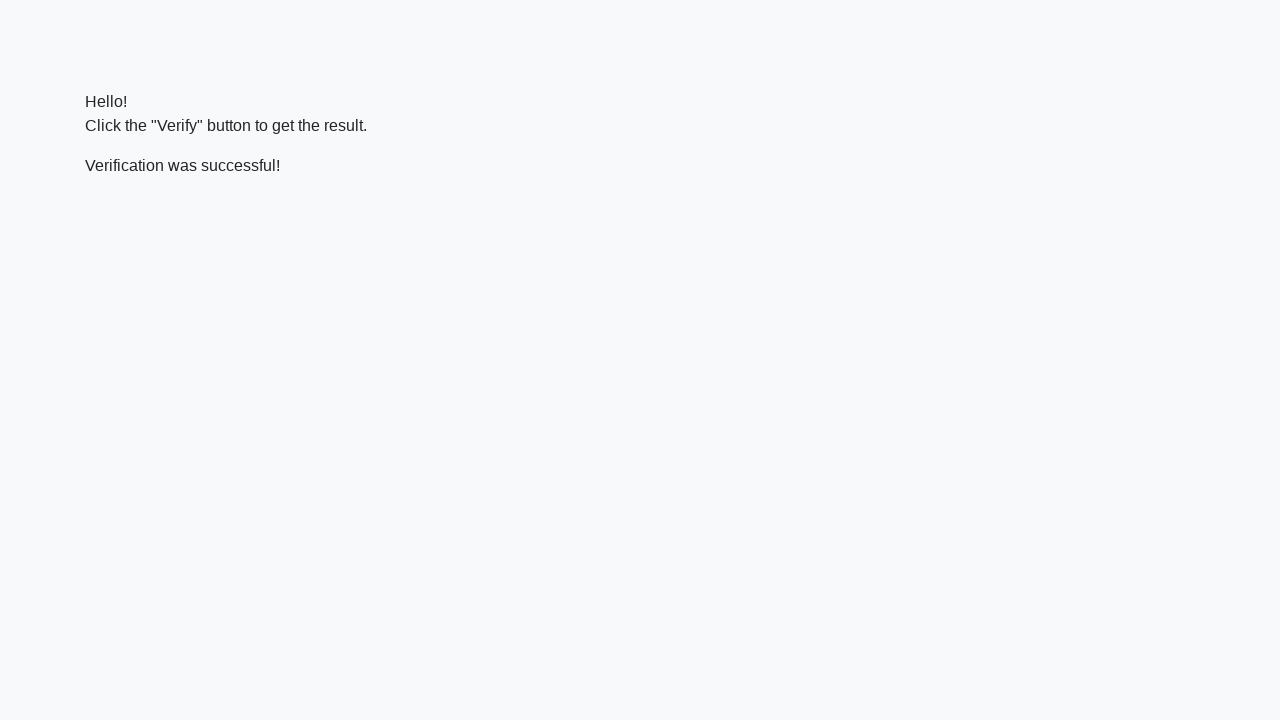

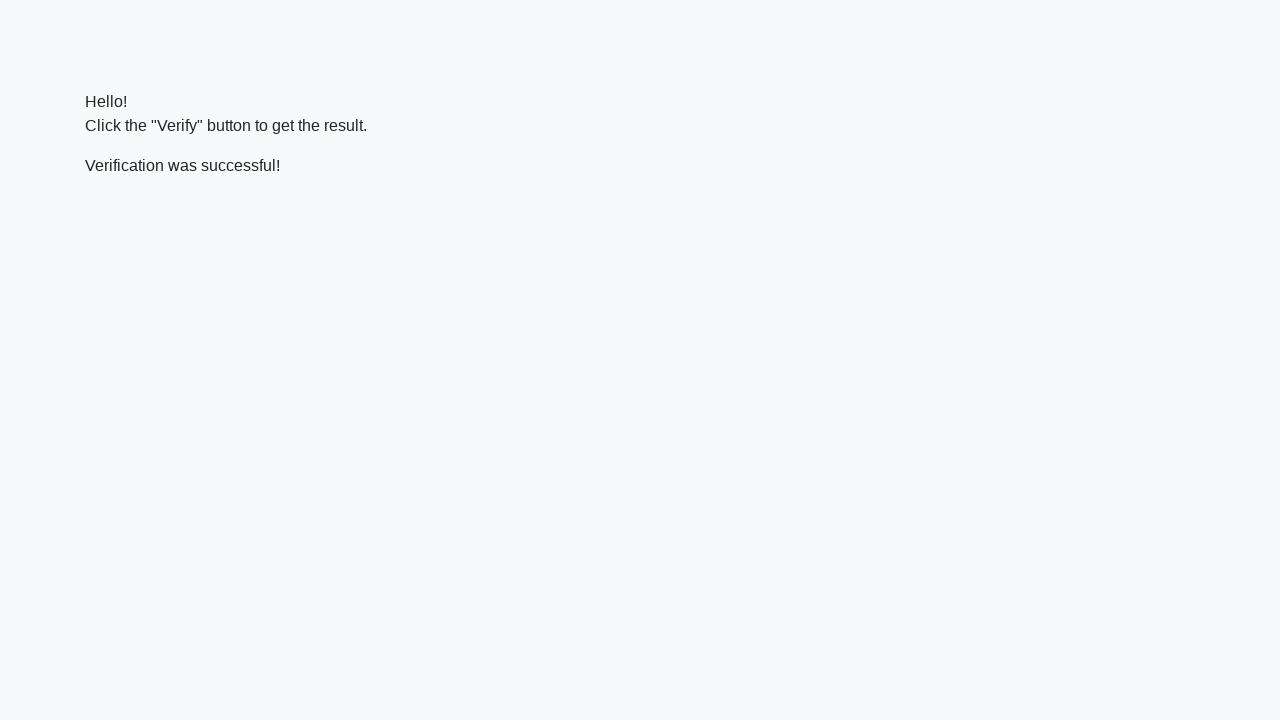